Tests dropdown functionality by selecting Option 1 using index

Starting URL: https://the-internet.herokuapp.com/dropdown

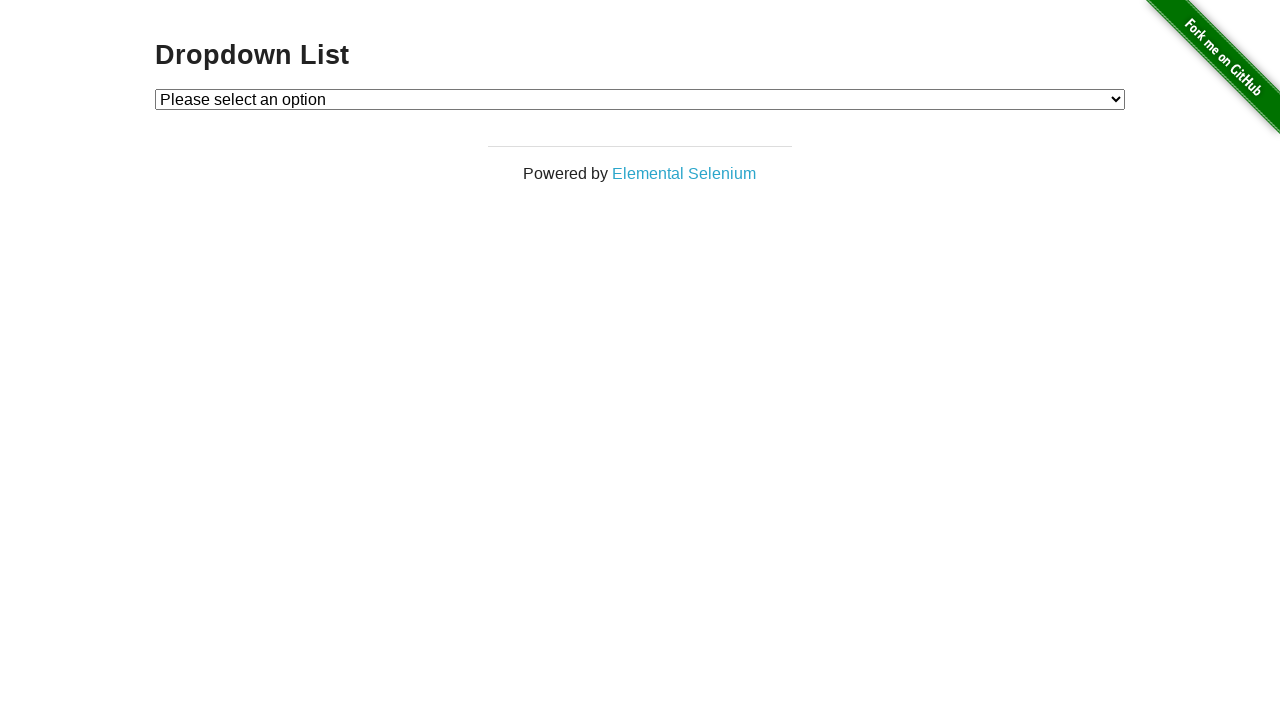

Navigated to dropdown page
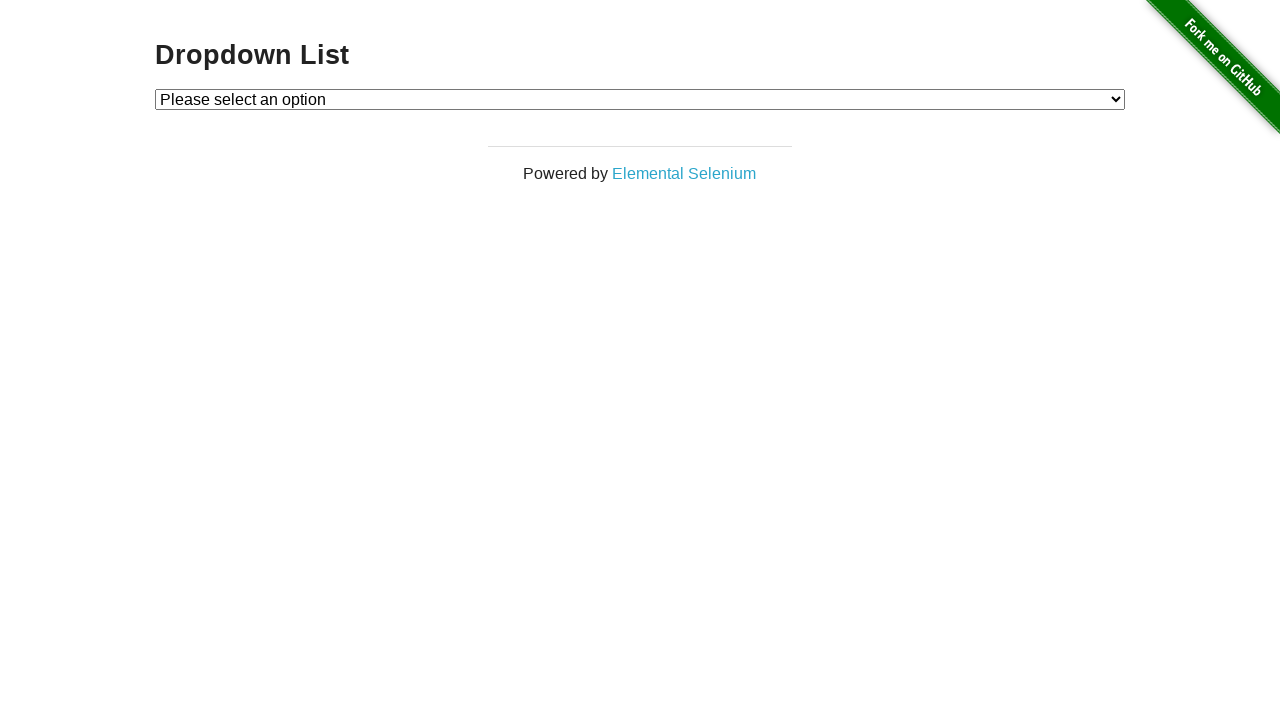

Located dropdown element
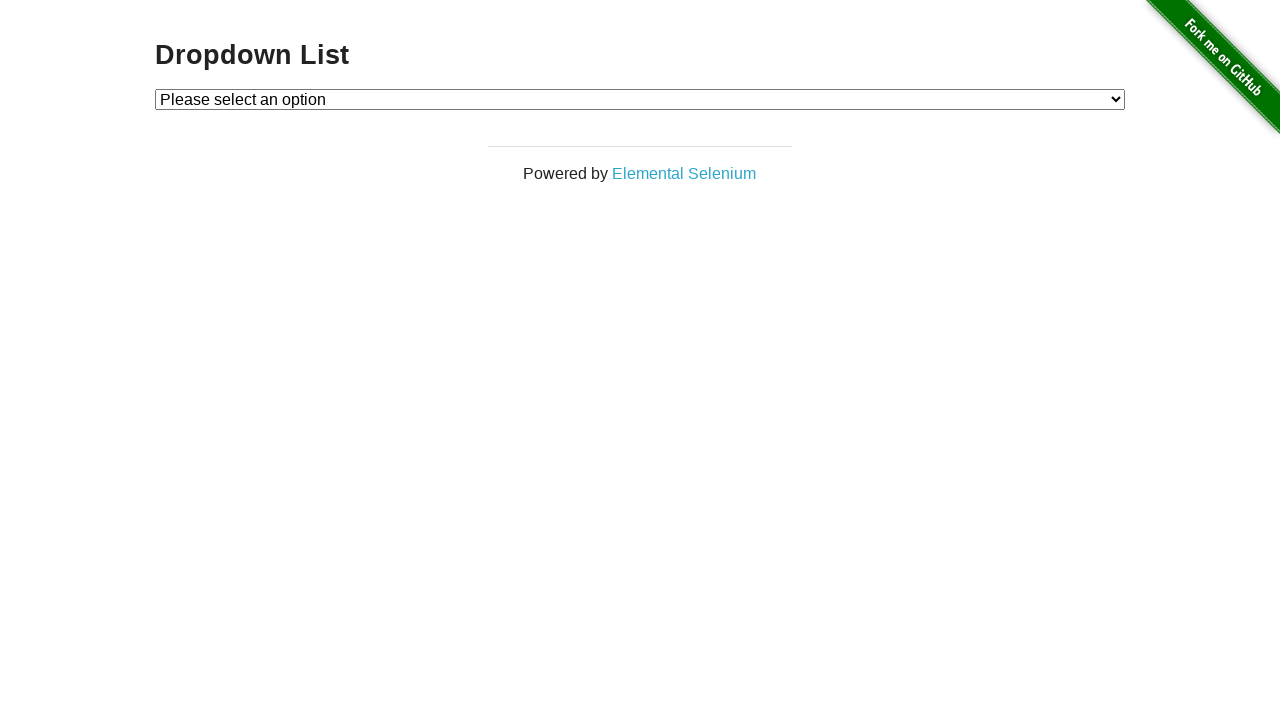

Selected Option 1 using index 1 from dropdown on #dropdown
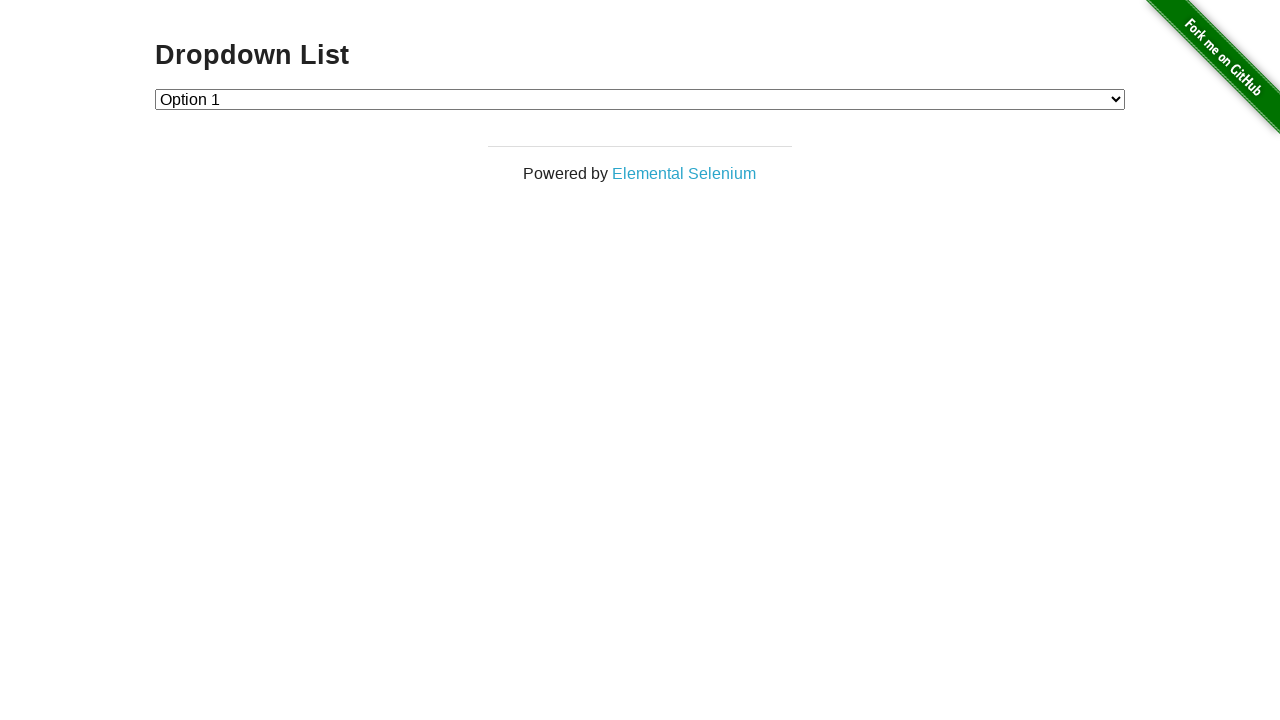

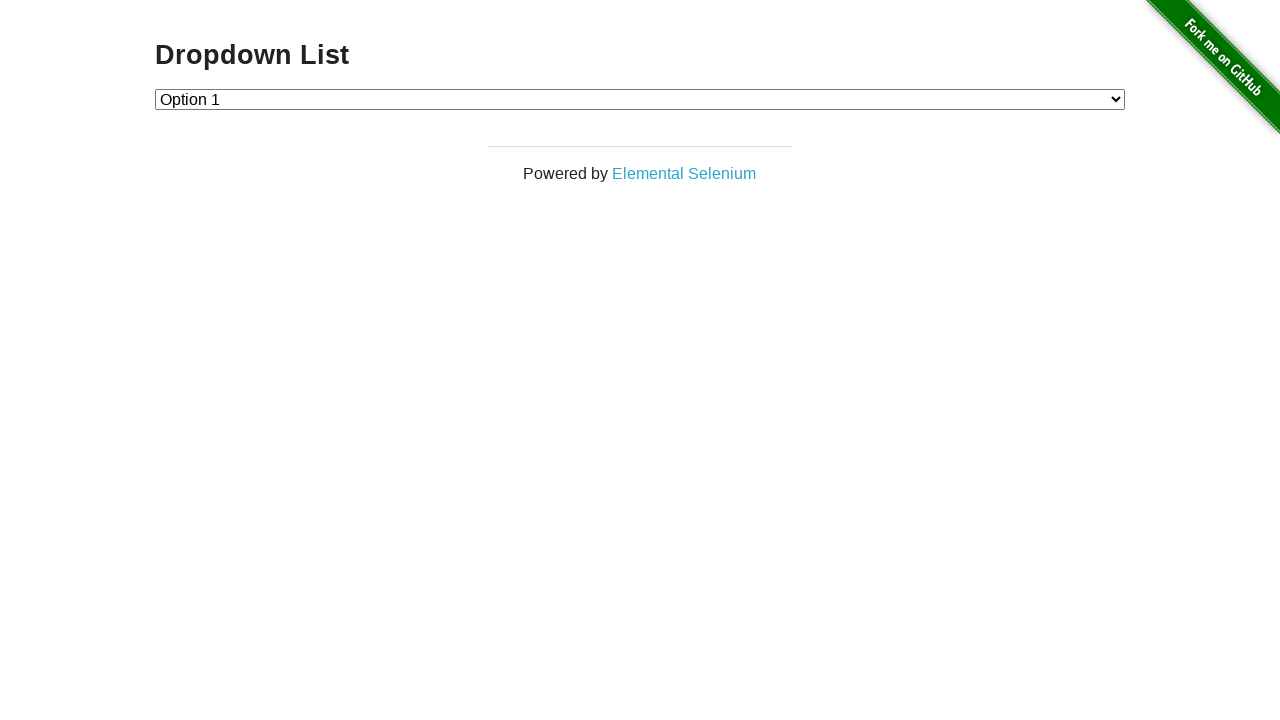